Tests window handle functionality by clicking a button 5 times to open new browser windows, then switching to one of the child windows and closing it.

Starting URL: https://www.hyrtutorials.com/p/window-handles-practice.html

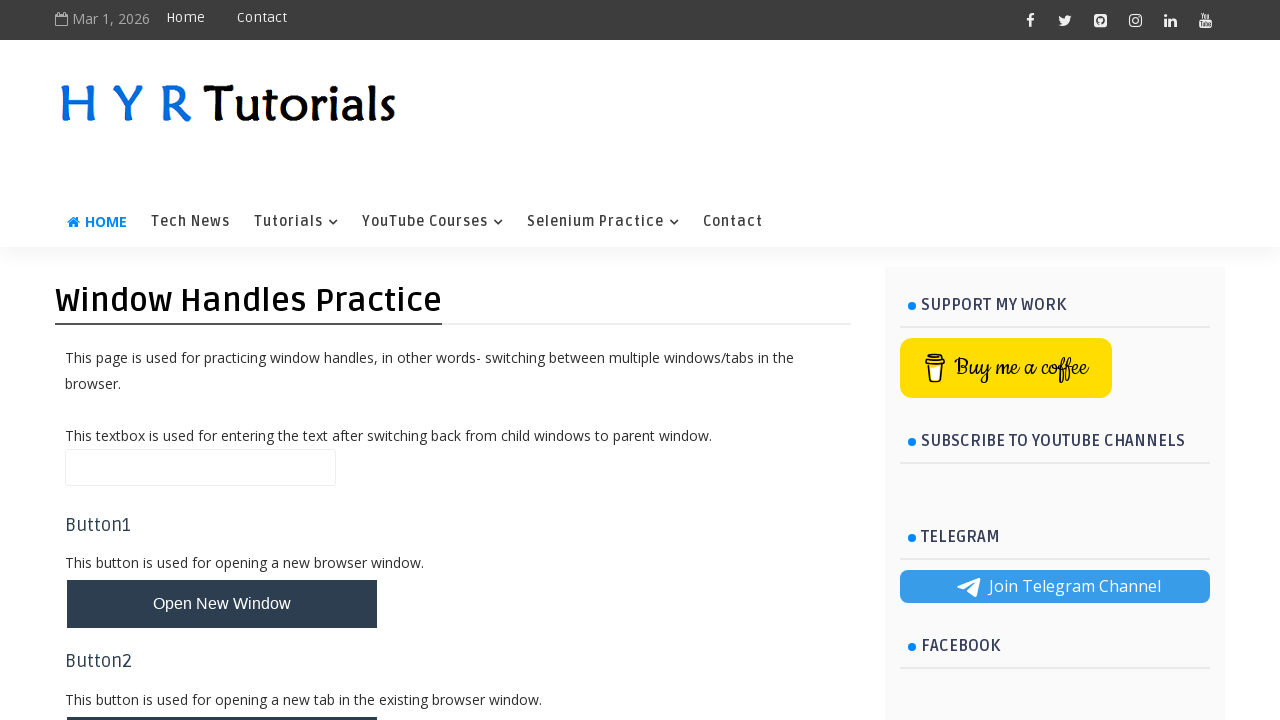

Clicked new window button (iteration 1/5) and new window opened at (222, 604) on #newWindowBtn
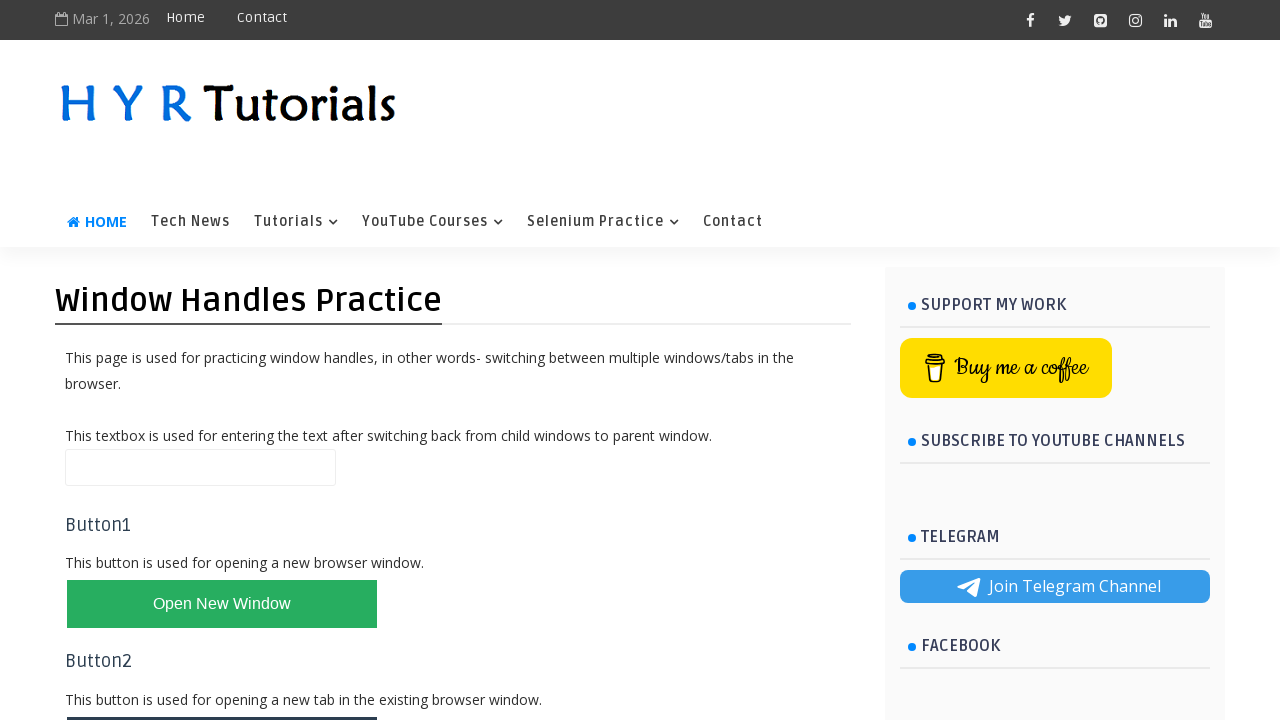

Clicked new window button (iteration 2/5) and new window opened at (222, 604) on #newWindowBtn
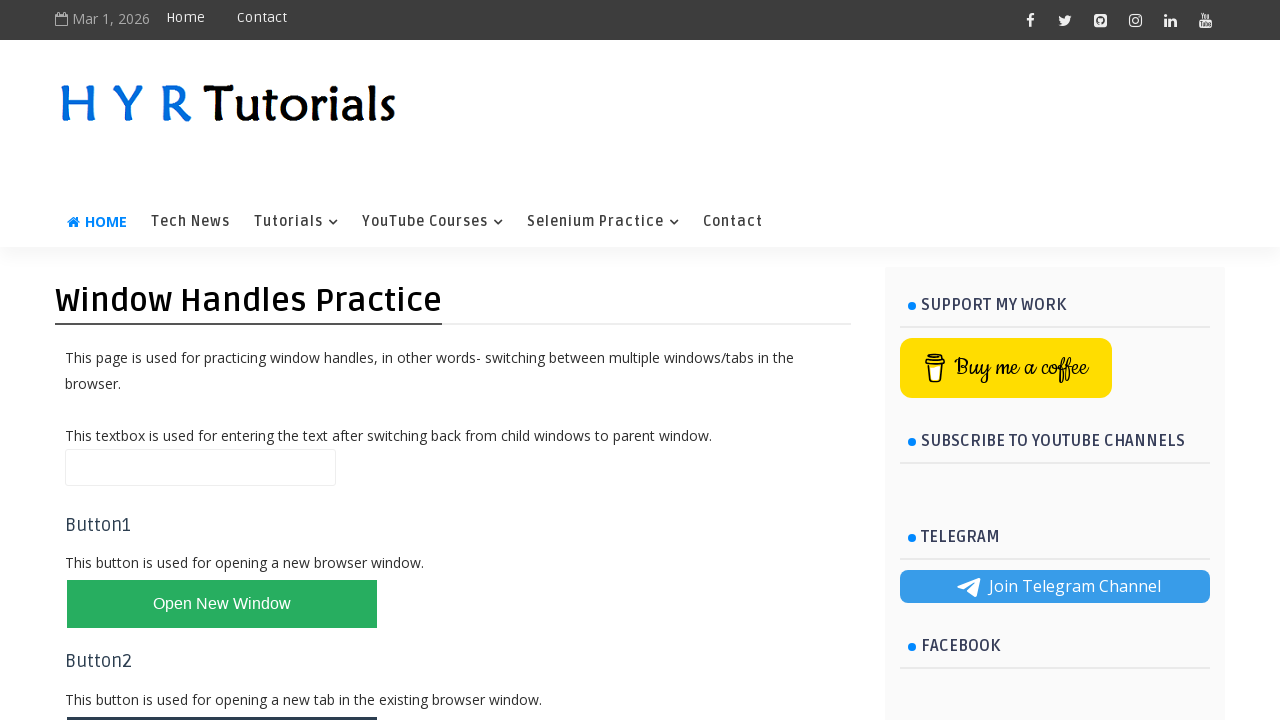

Clicked new window button (iteration 3/5) and new window opened at (222, 604) on #newWindowBtn
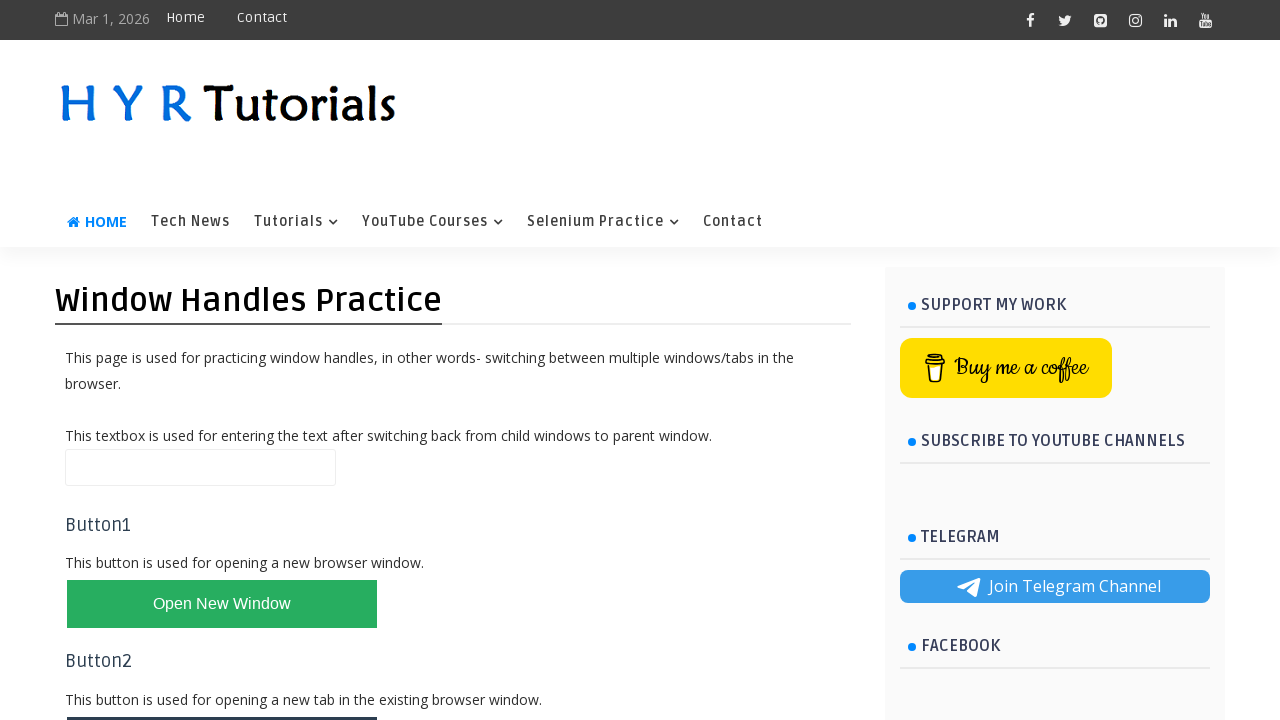

Clicked new window button (iteration 4/5) and new window opened at (222, 604) on #newWindowBtn
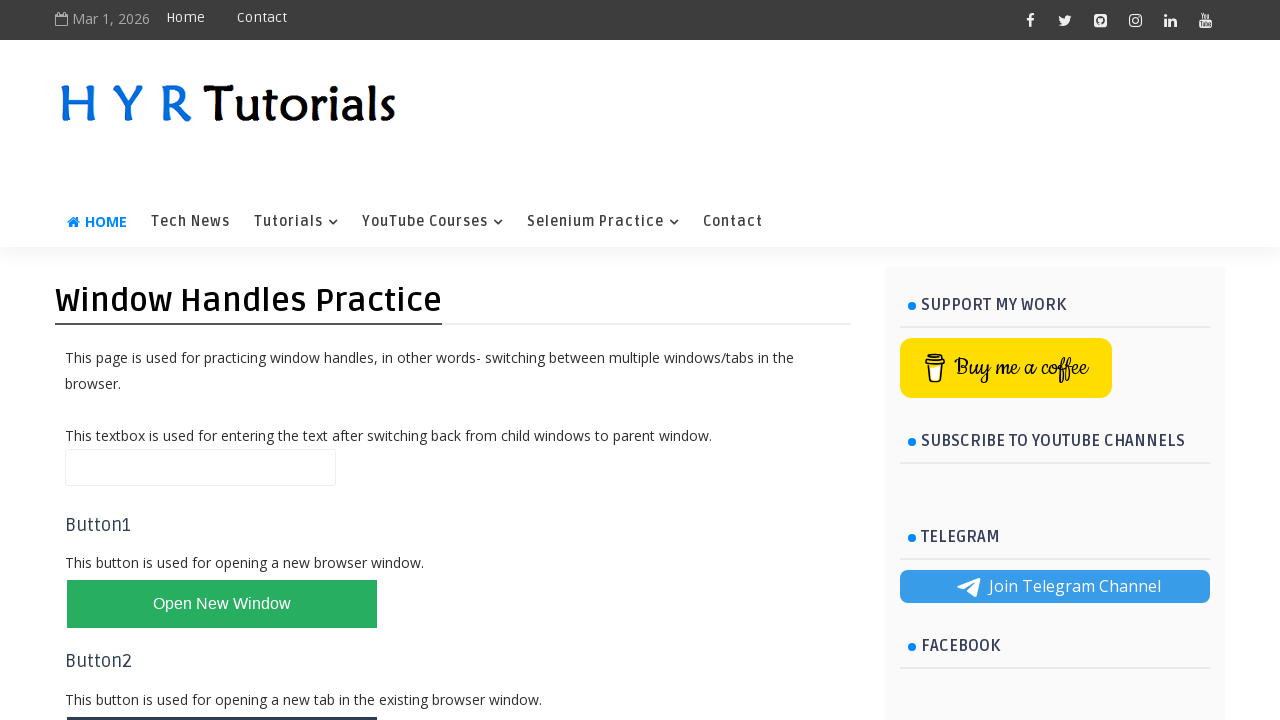

Clicked new window button (iteration 5/5) and new window opened at (222, 604) on #newWindowBtn
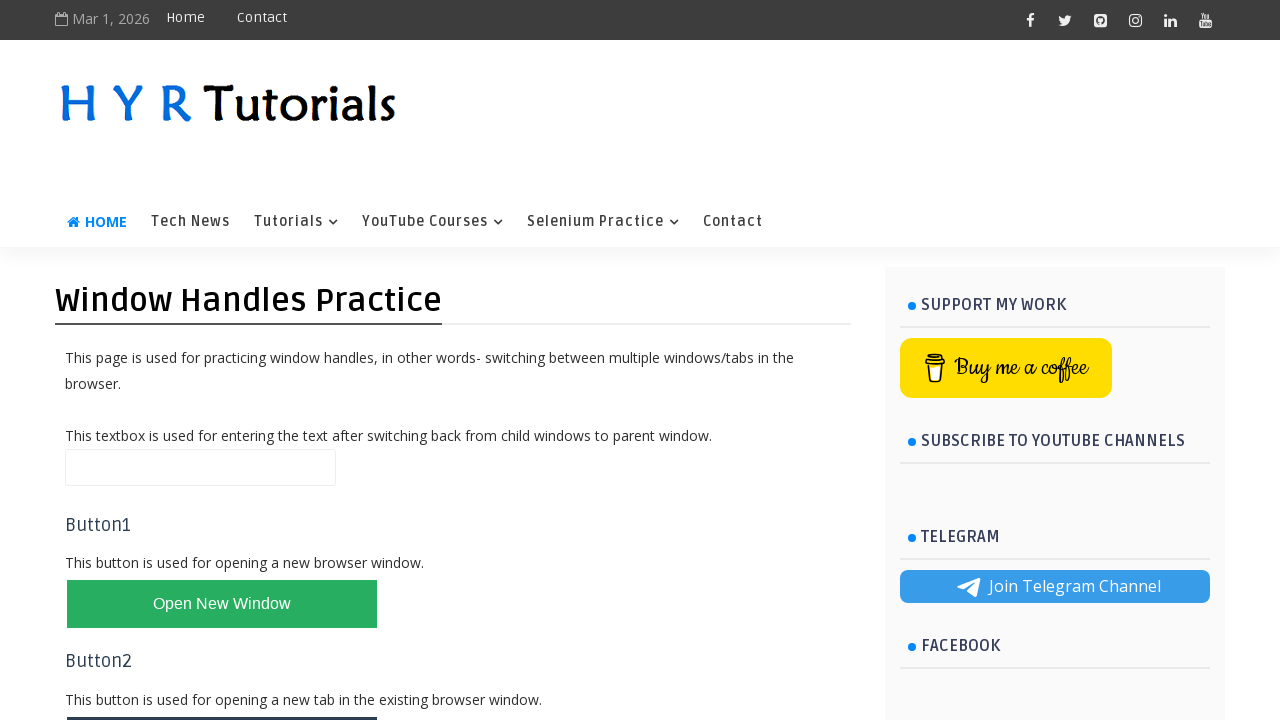

Retrieved all pages from context
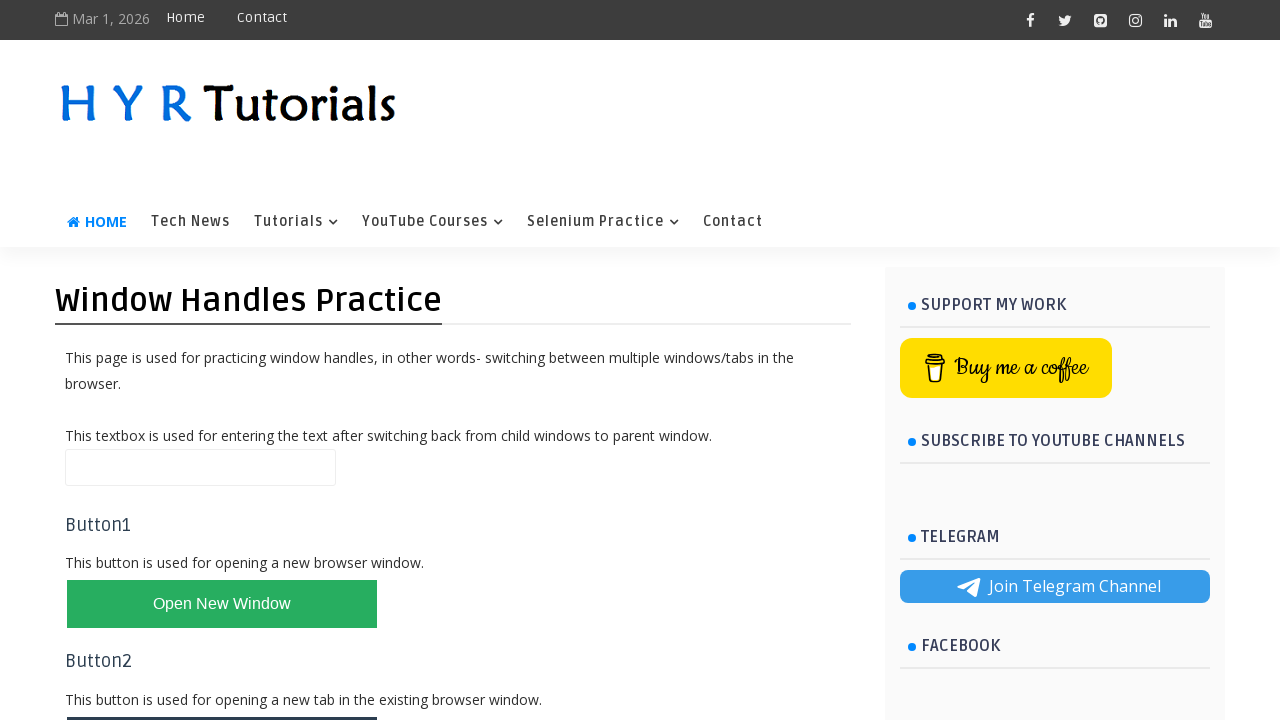

Identified child windows - found 5 child window(s)
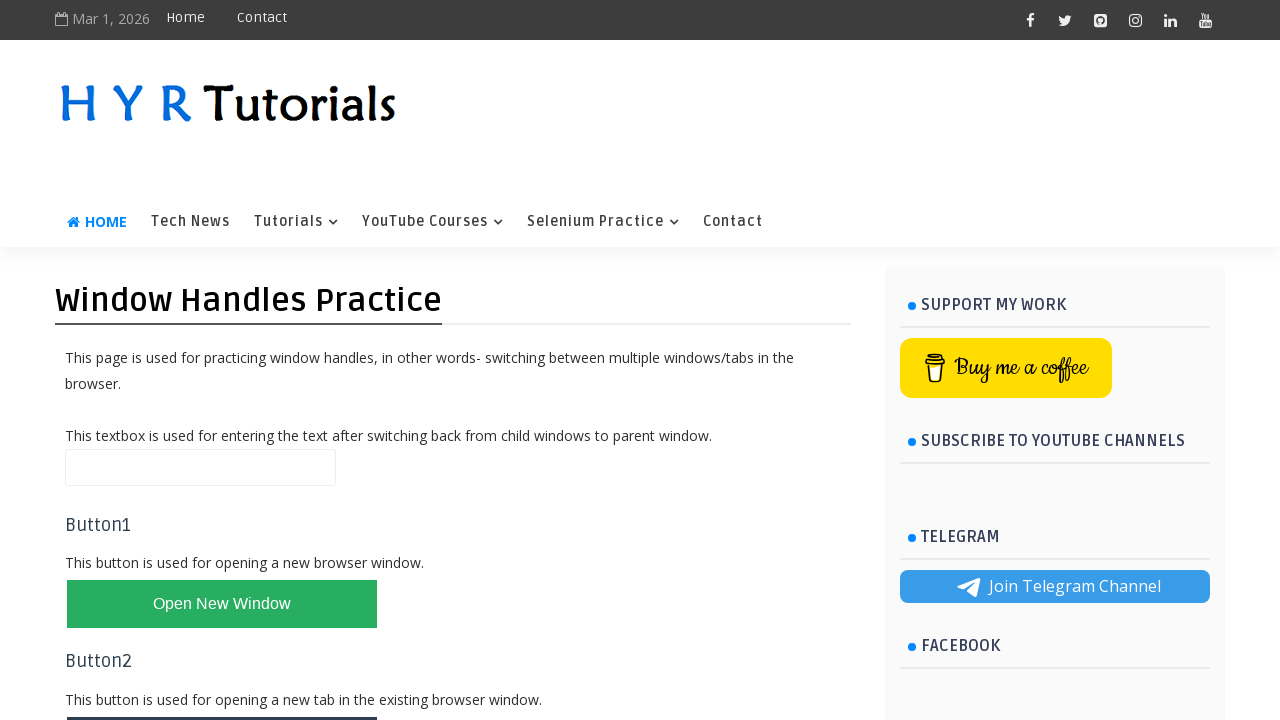

Closed the second child window
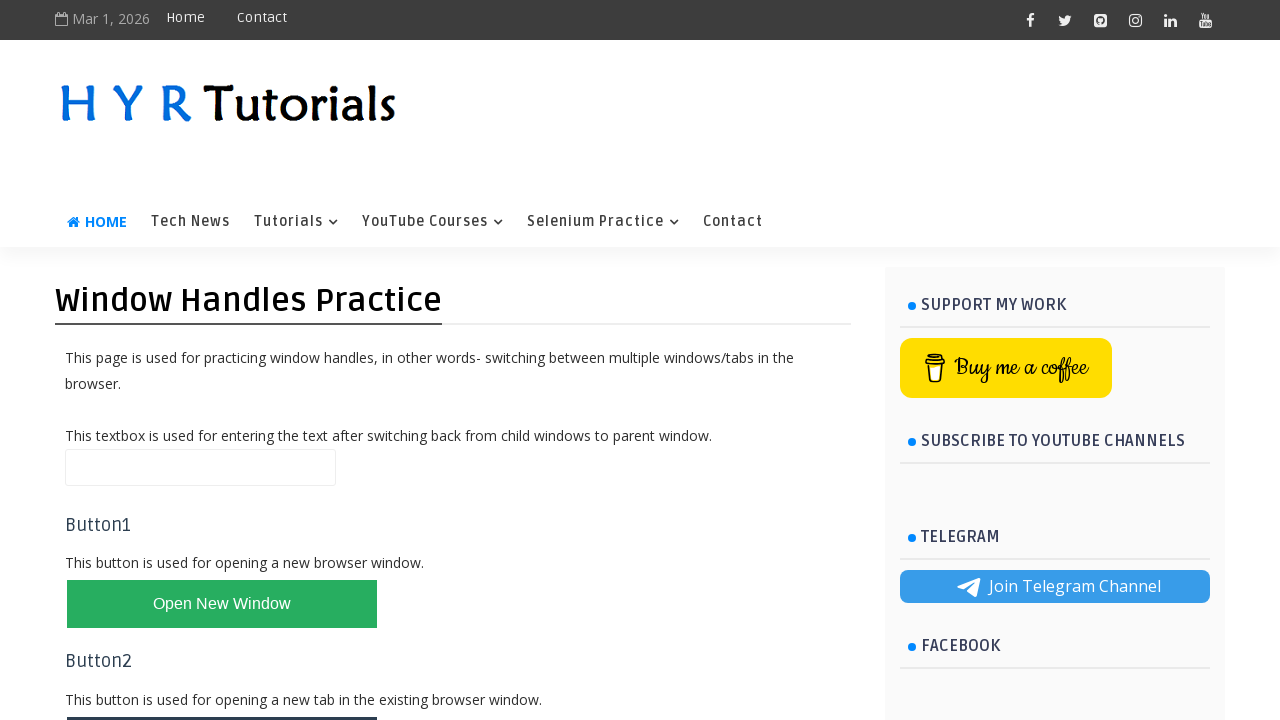

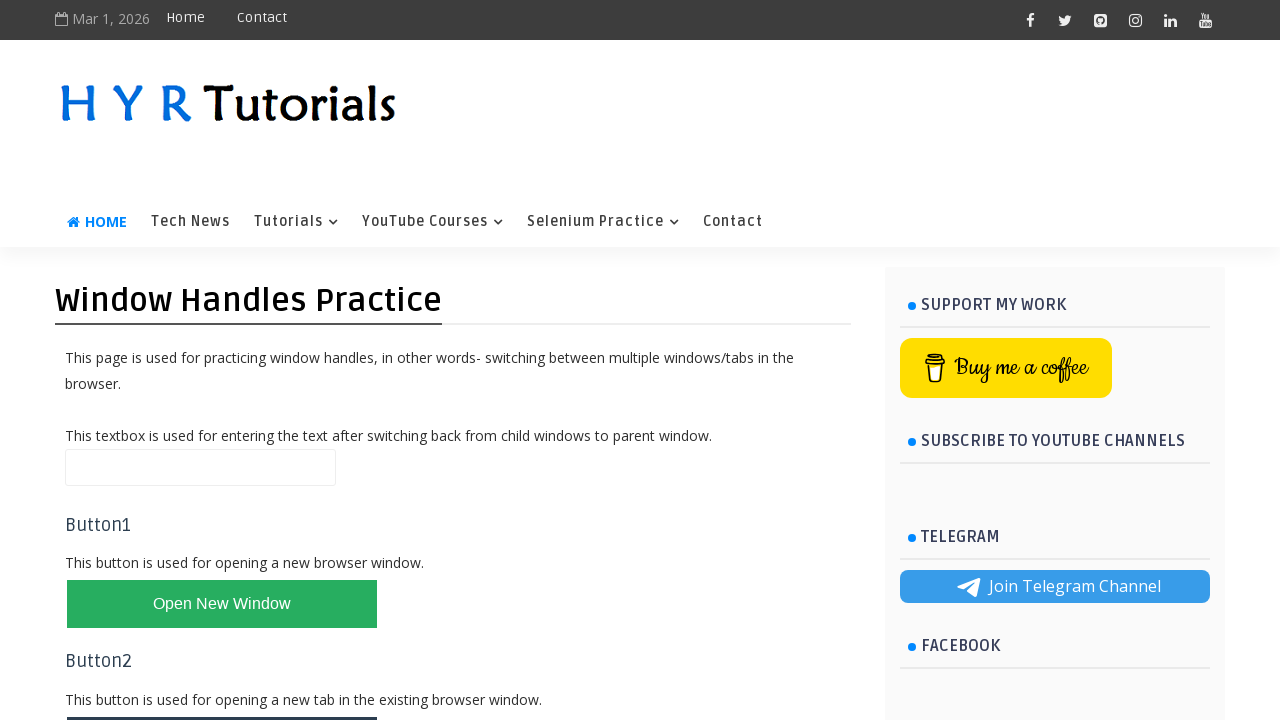